Tests dropdown select functionality by selecting options by value and index, then verifying the selected option text.

Starting URL: https://bonigarcia.dev/selenium-webdriver-java/web-form.html

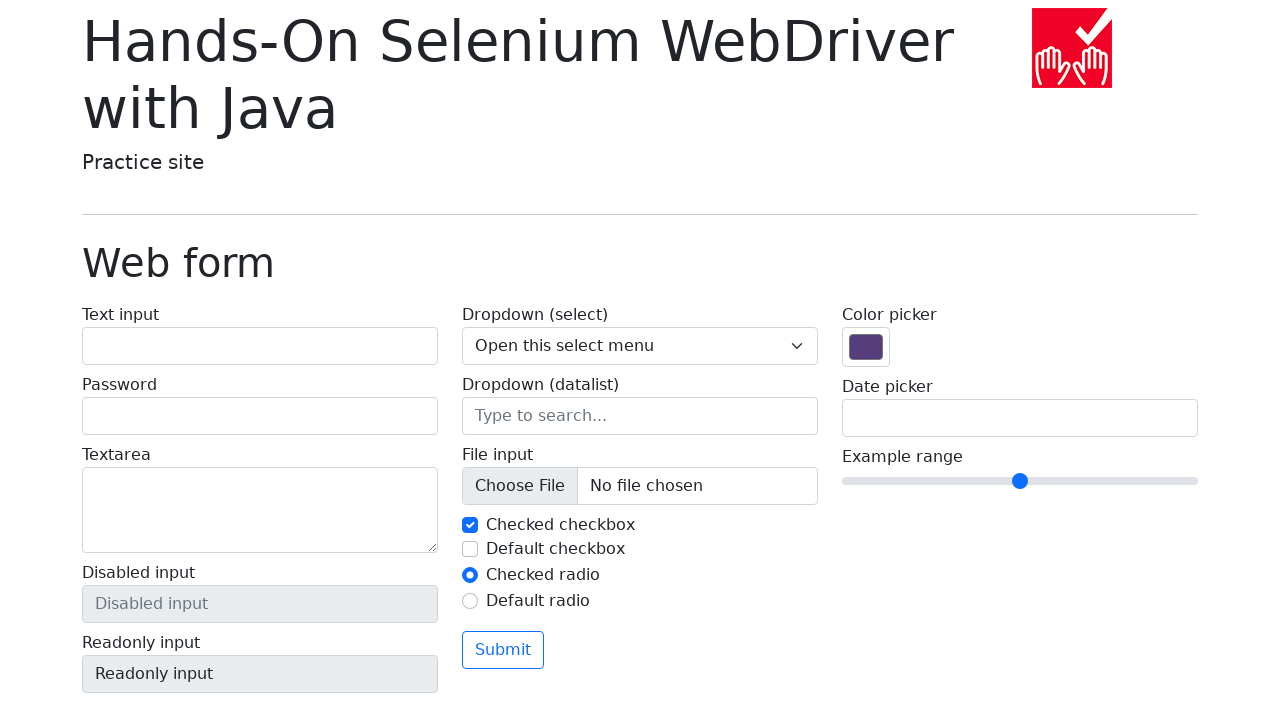

Located the form select dropdown element
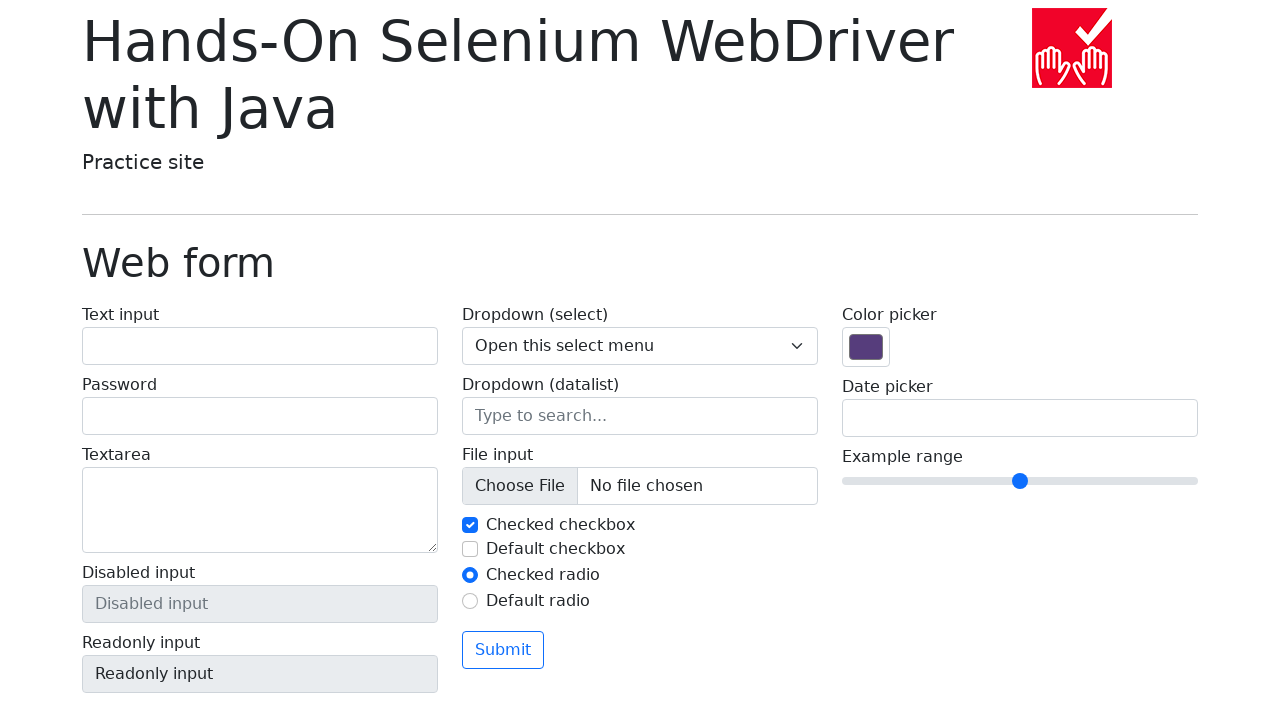

Selected dropdown option by value '3' on .form-select
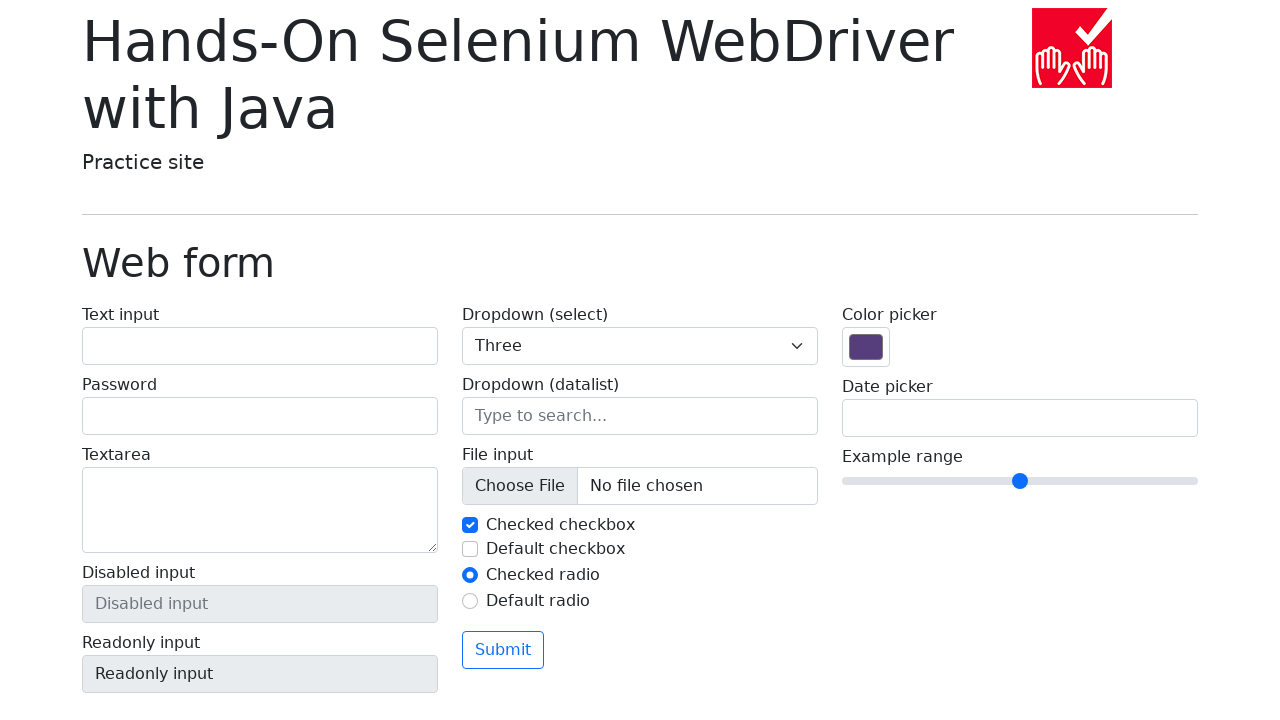

Verified that 'Three' is the selected option
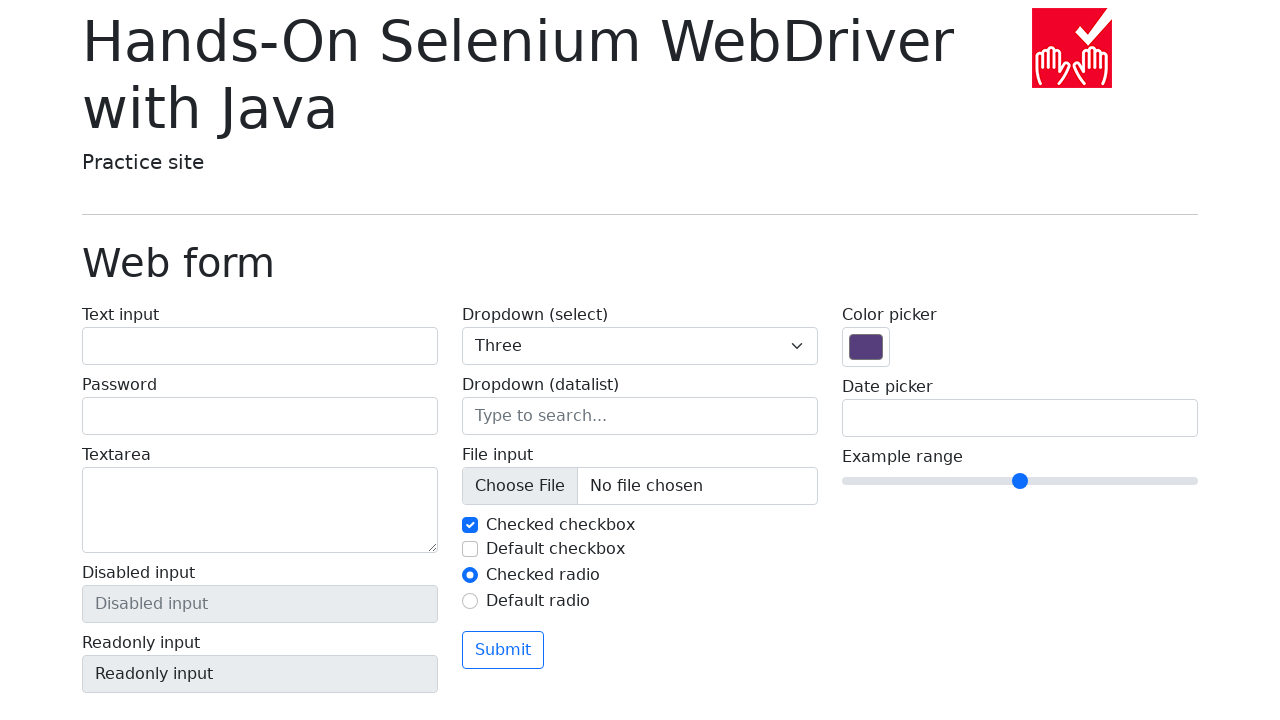

Selected dropdown option by index 1 on .form-select
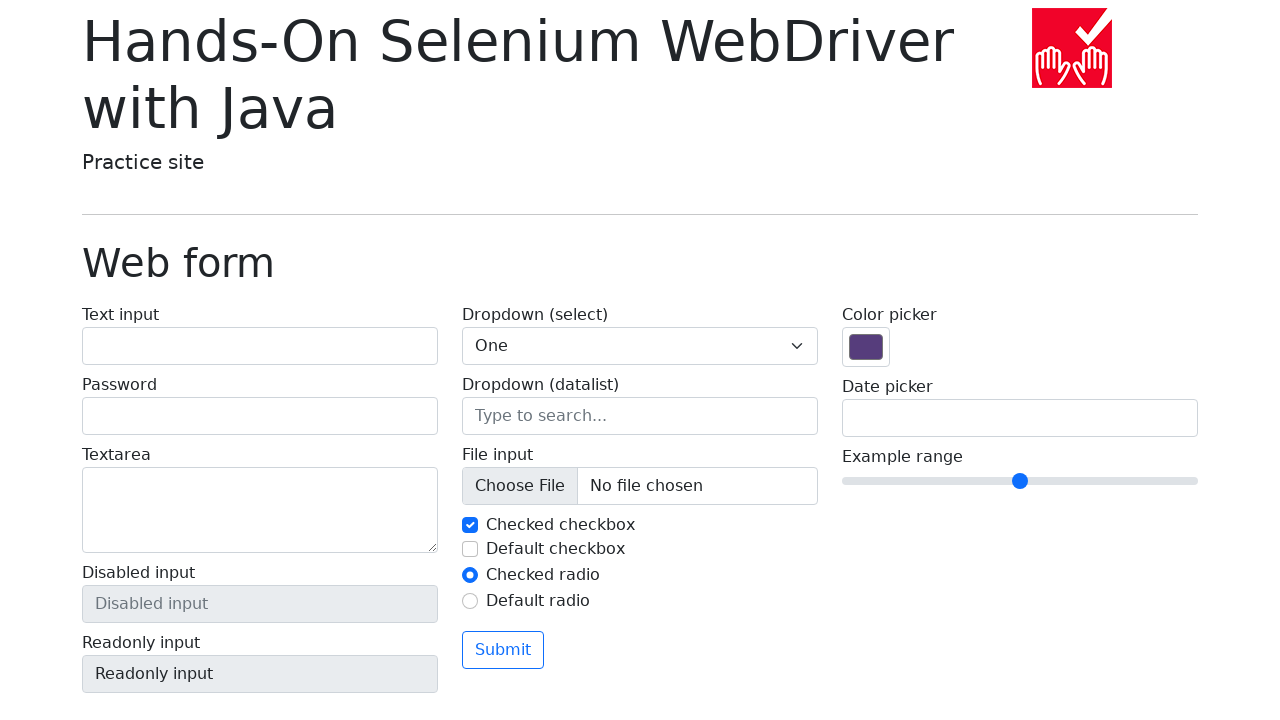

Verified that 'One' is the selected option
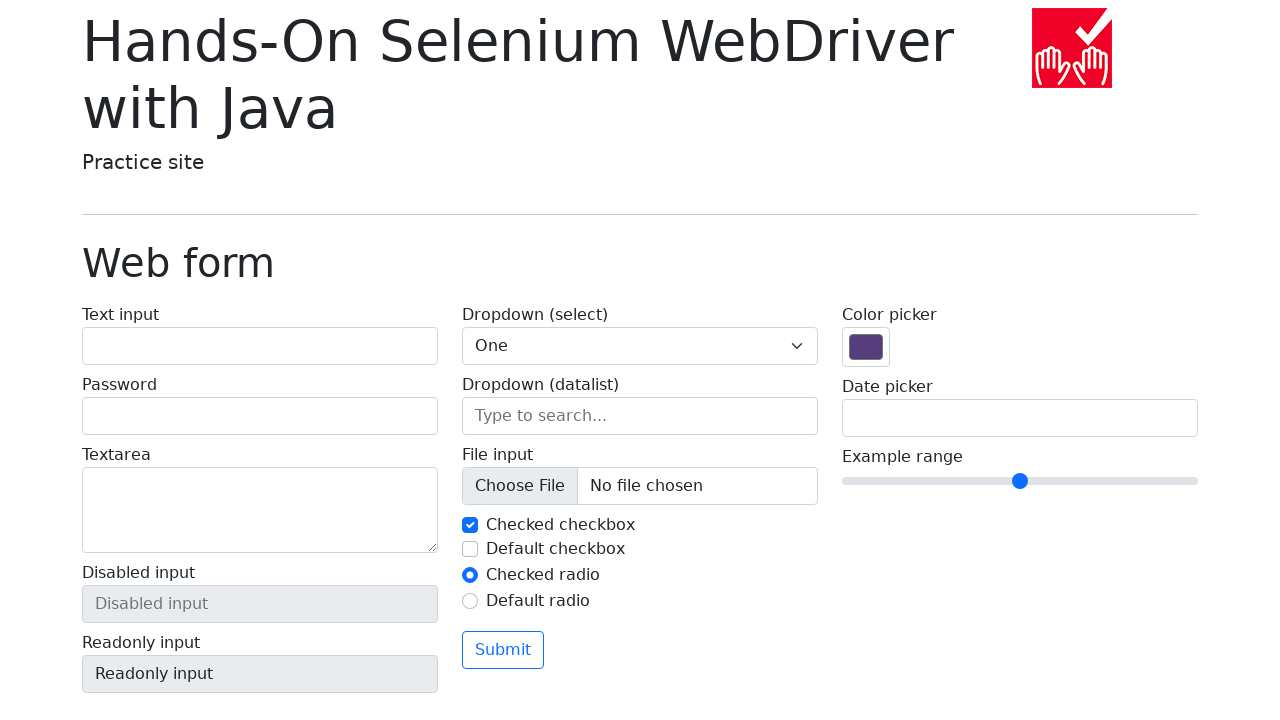

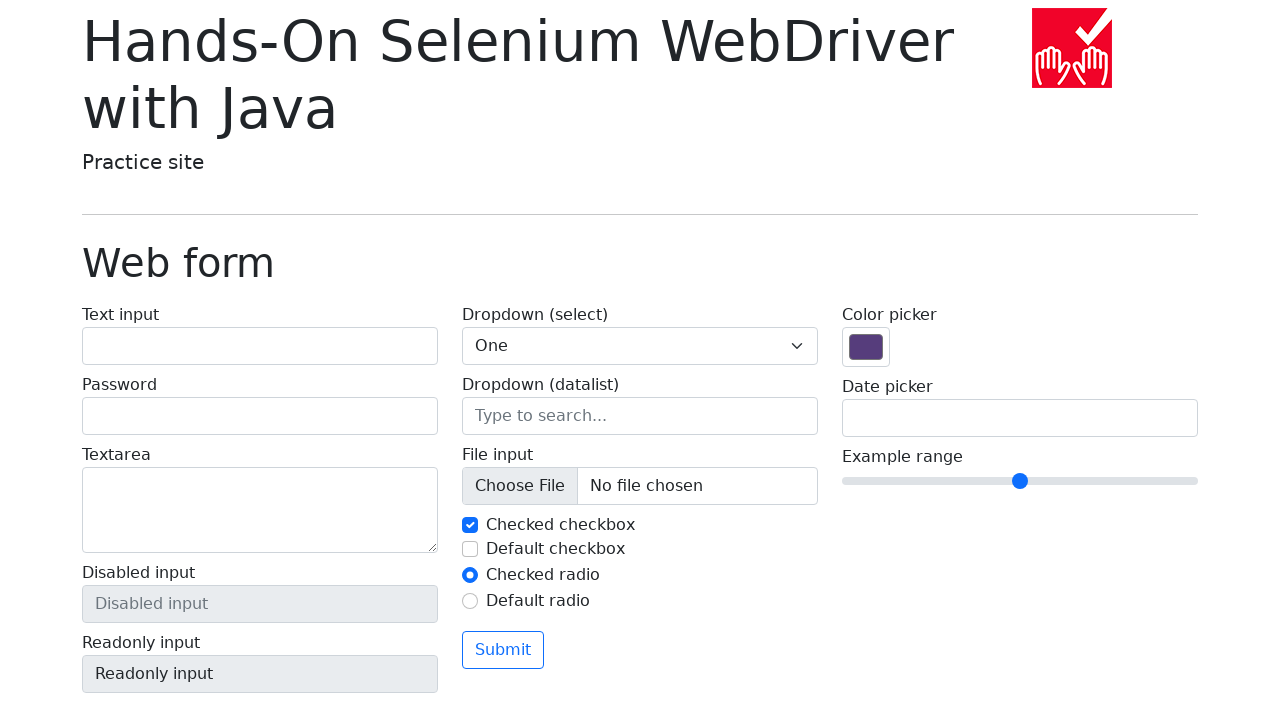